Tests extracting value from one input field and entering it into another

Starting URL: https://softwaretestingpro.github.io/Automation/Beginner/B-1.06-ValueInput.html

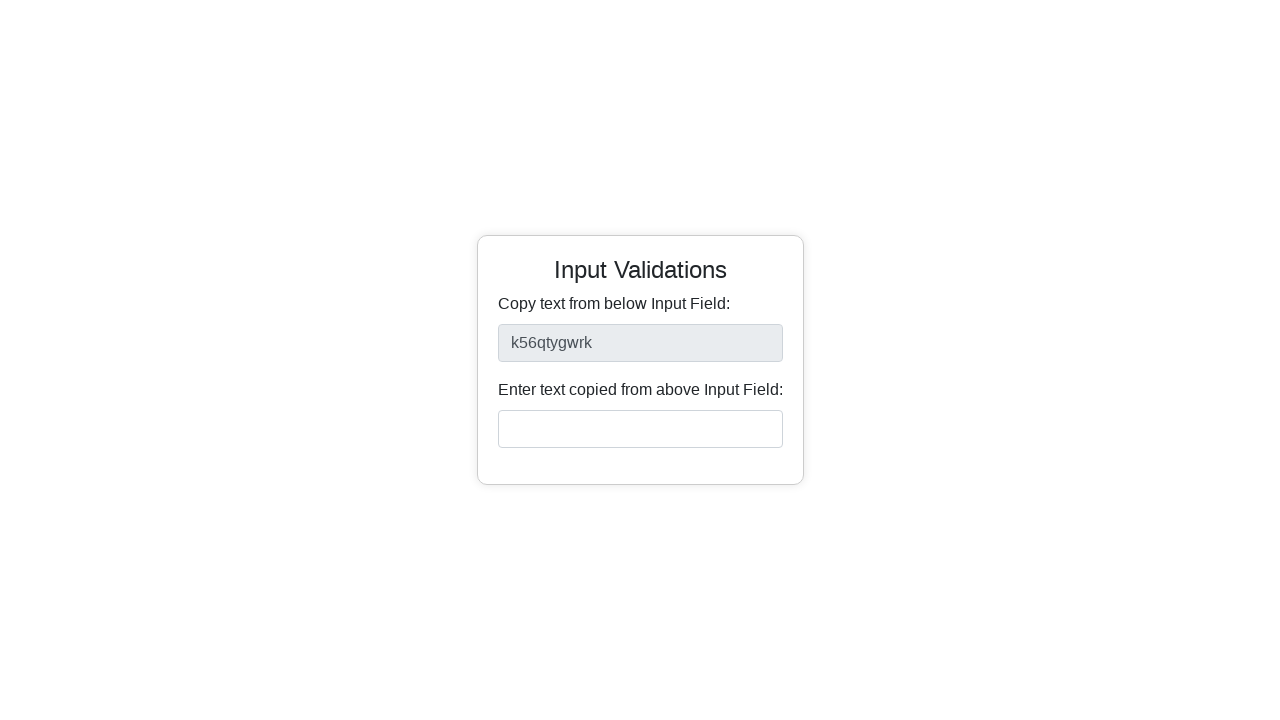

Extracted value from first input field
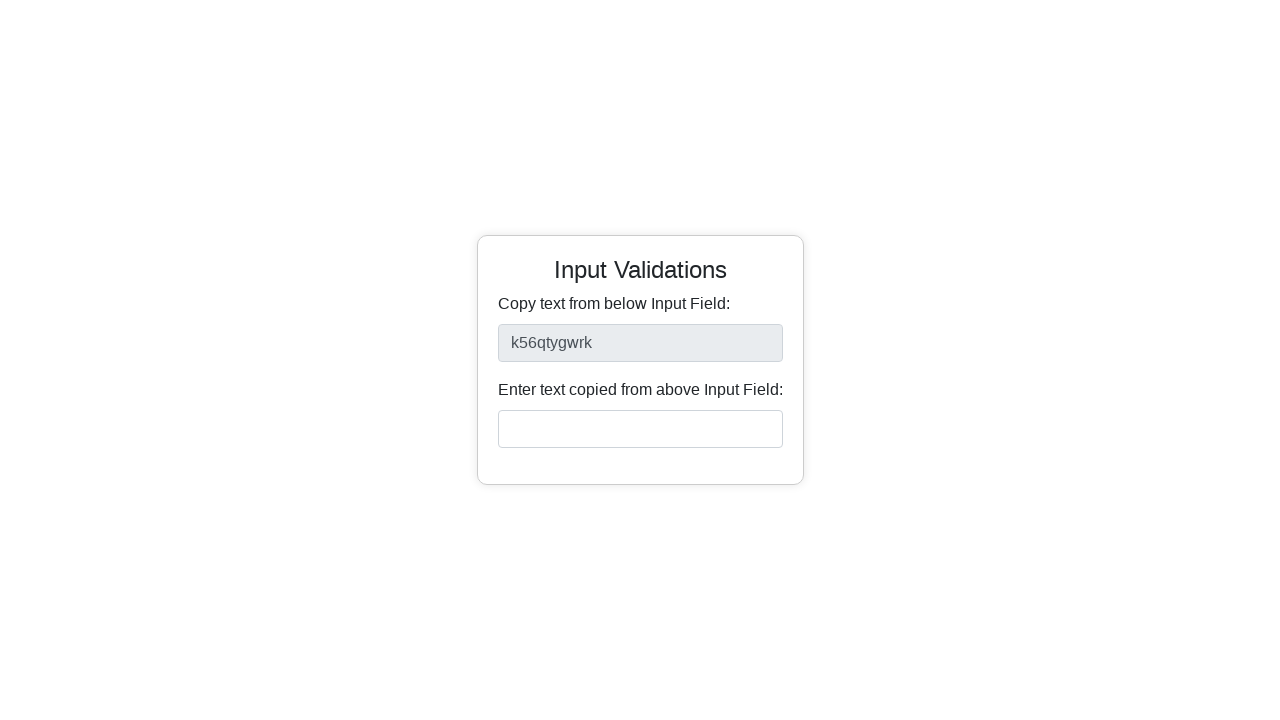

Filled second input field with extracted value on #inputField2
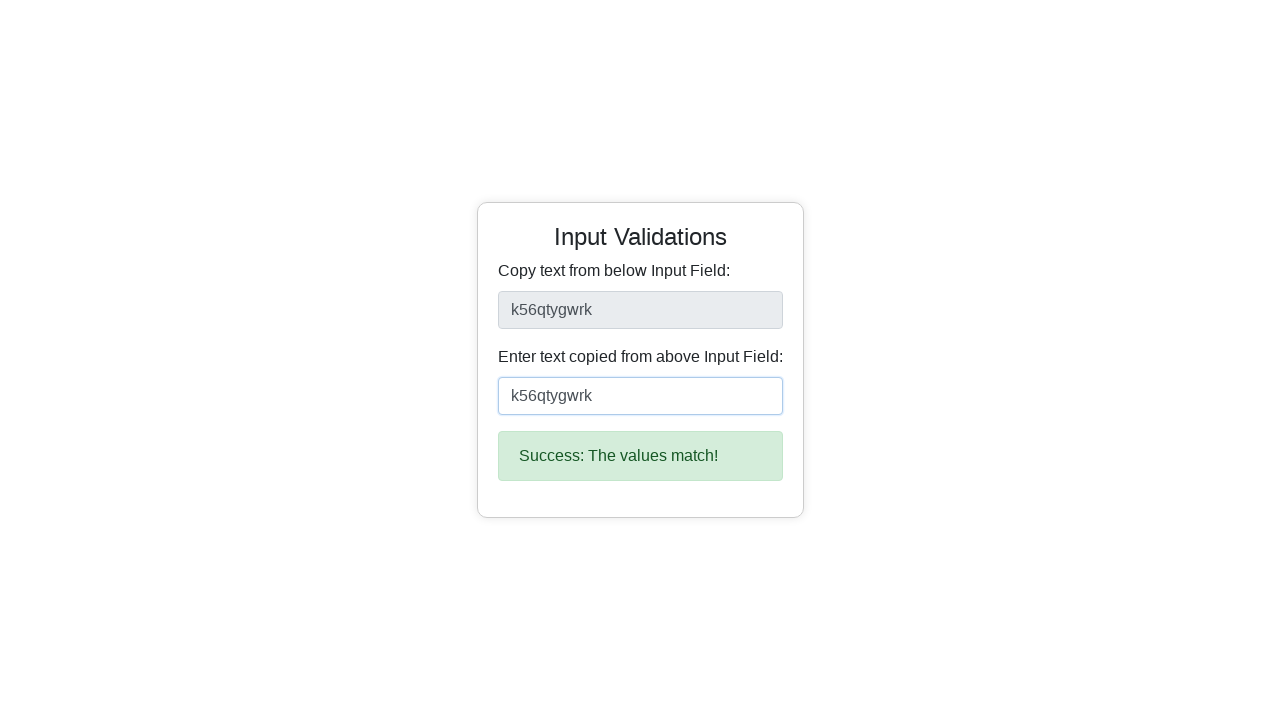

Success message appeared after entering value
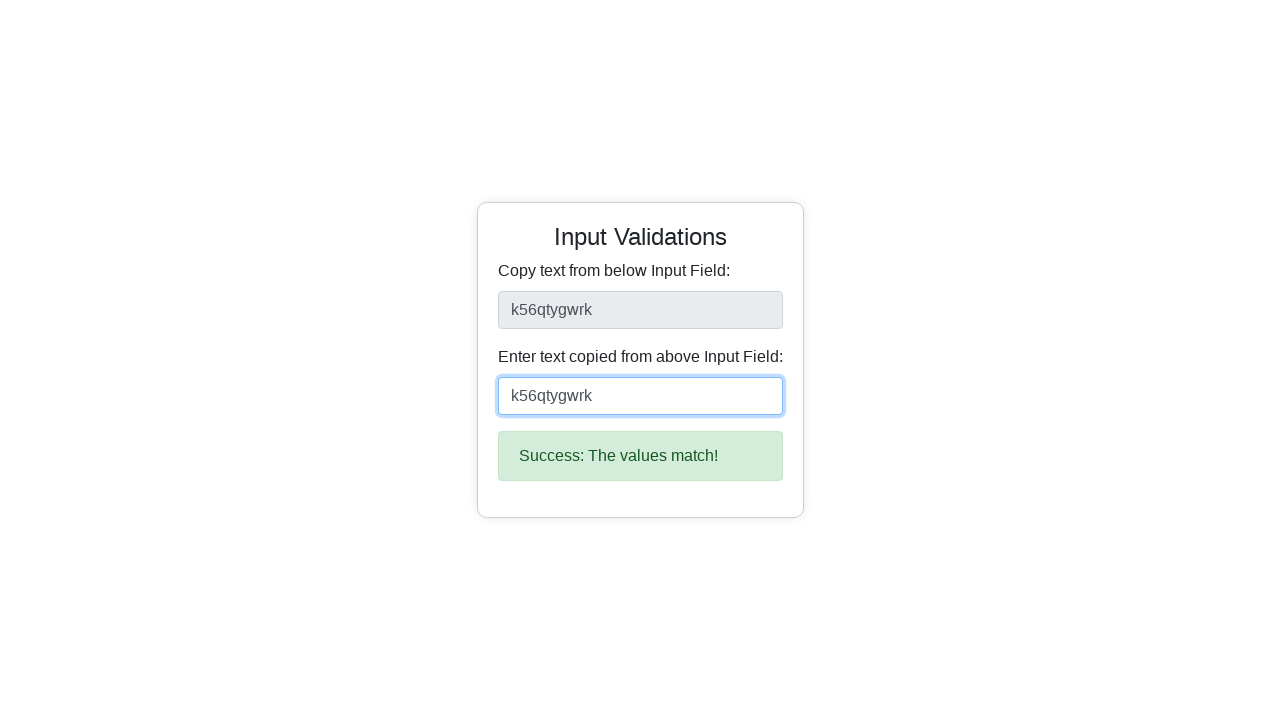

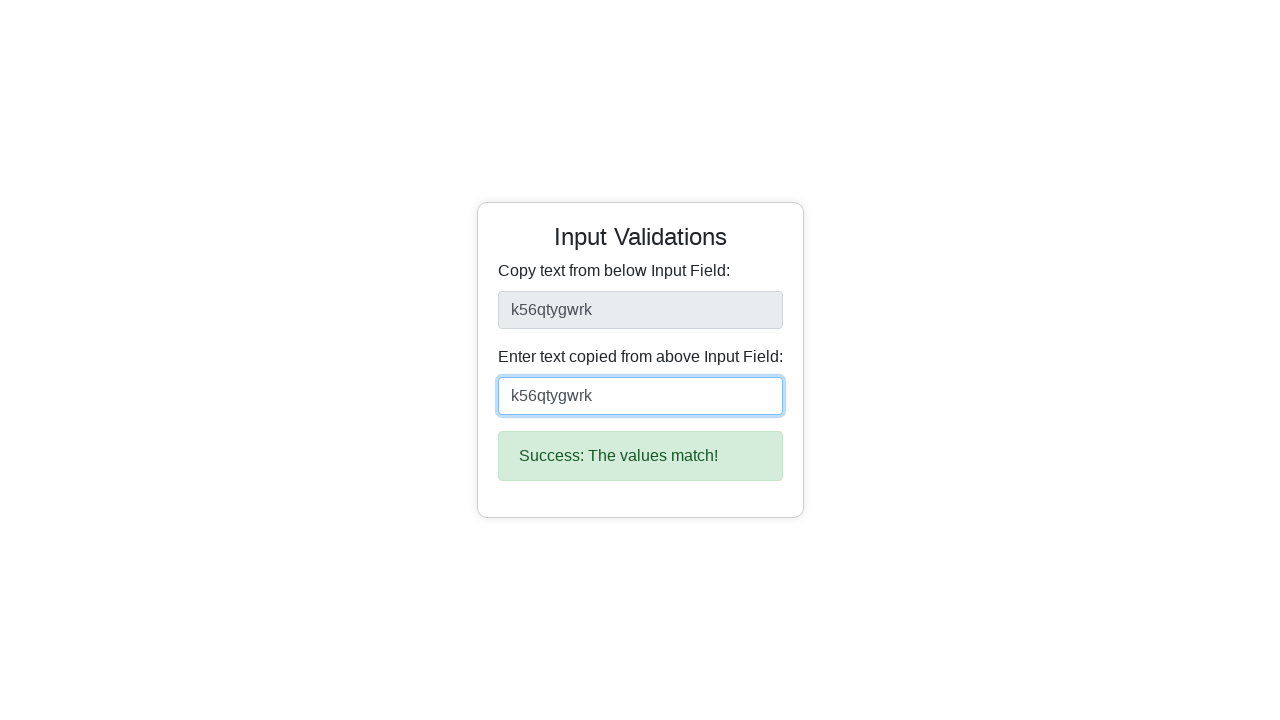